Tests a practice form submission by filling in first name, last name, email, and phone number fields on the DemoQA automation practice form.

Starting URL: https://demoqa.com/automation-practice-form

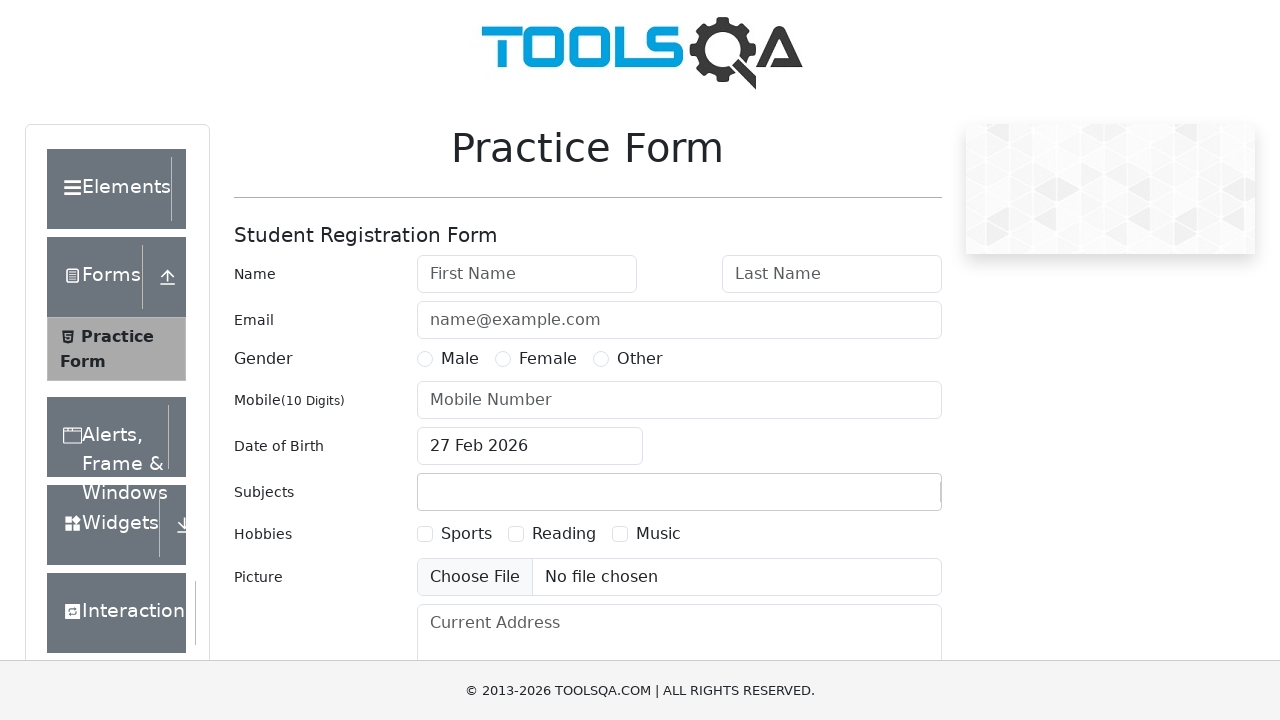

Filled first name field with 'John' on #firstName
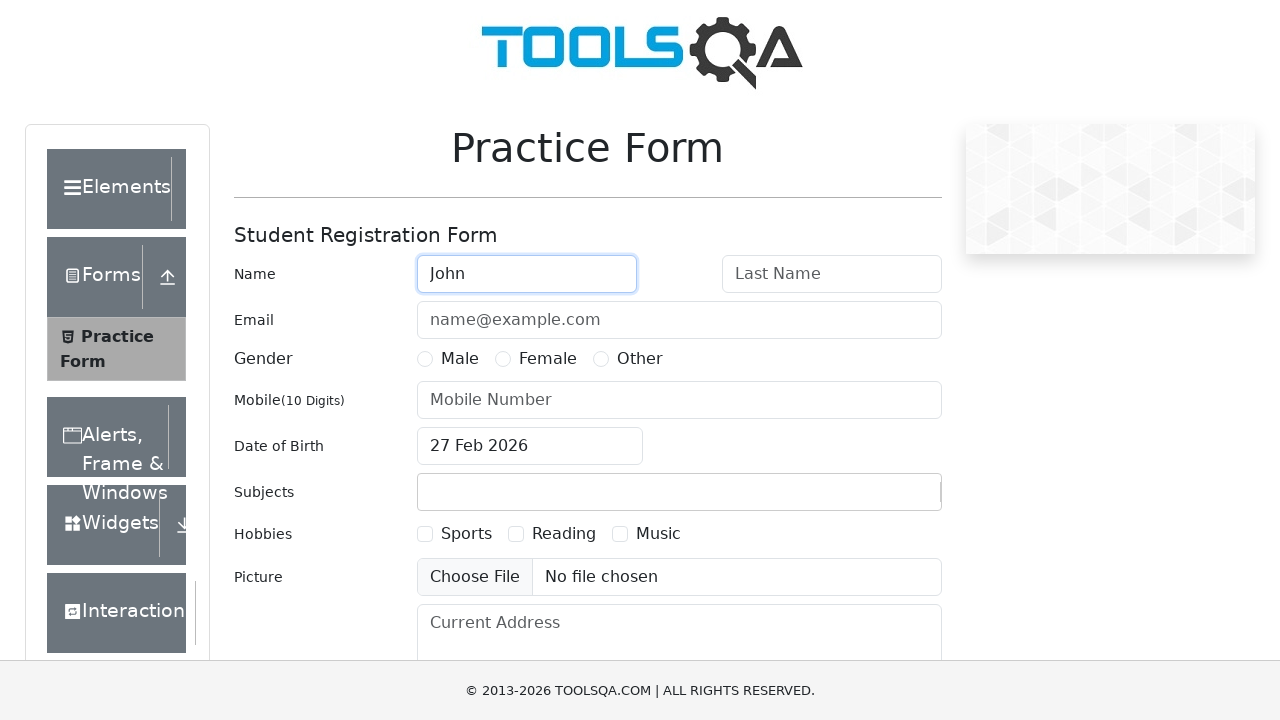

Filled last name field with 'Doe' on #lastName
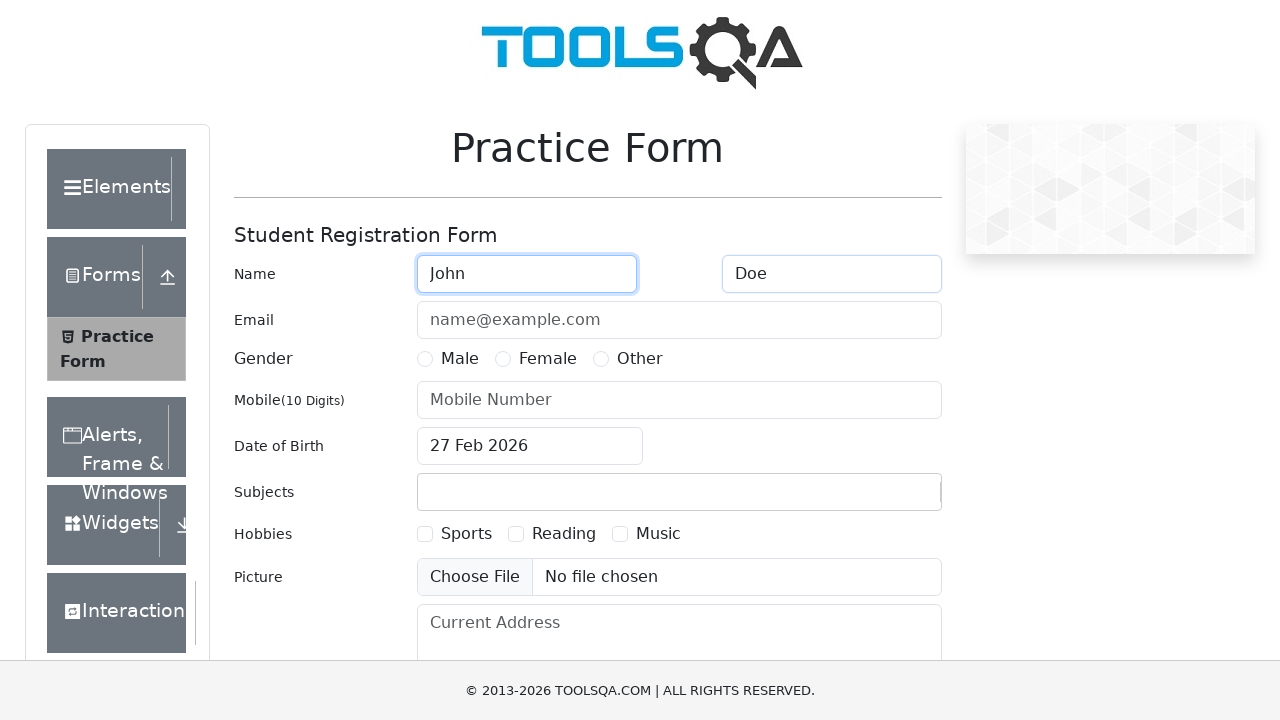

Filled email field with 'testuser@example.com' on #userEmail
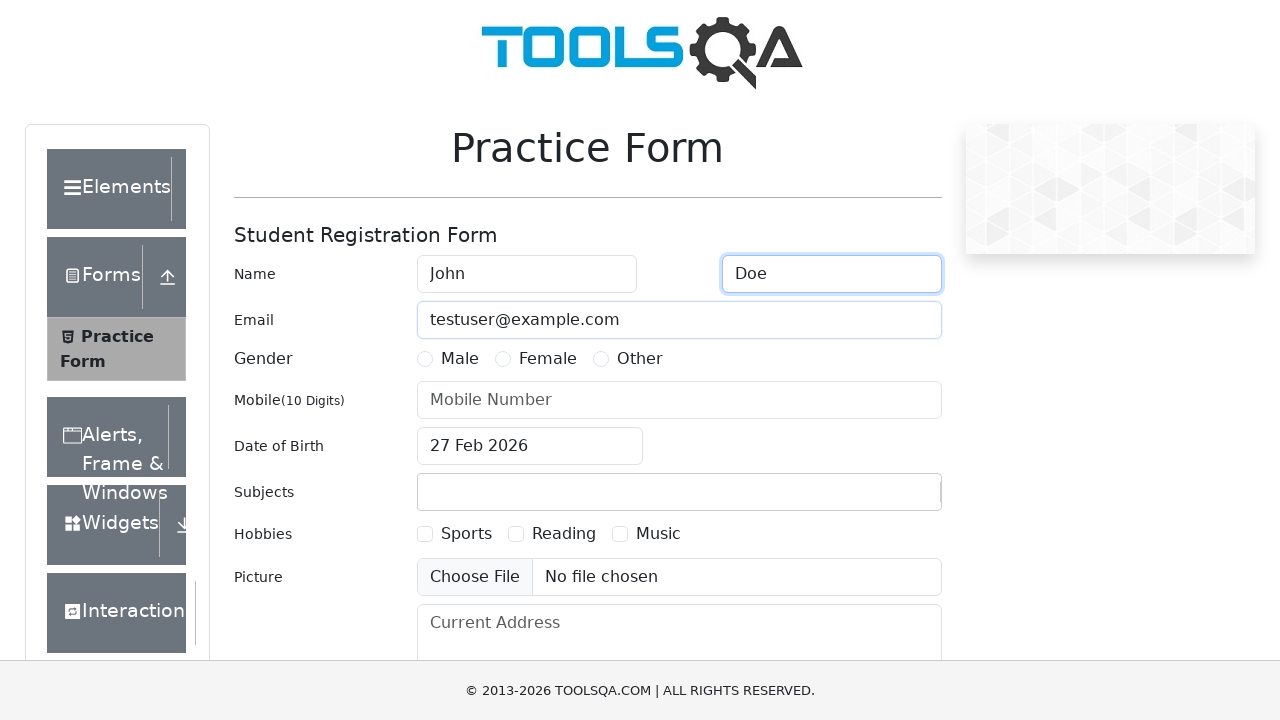

Filled phone number field with '9999999999' on #userNumber
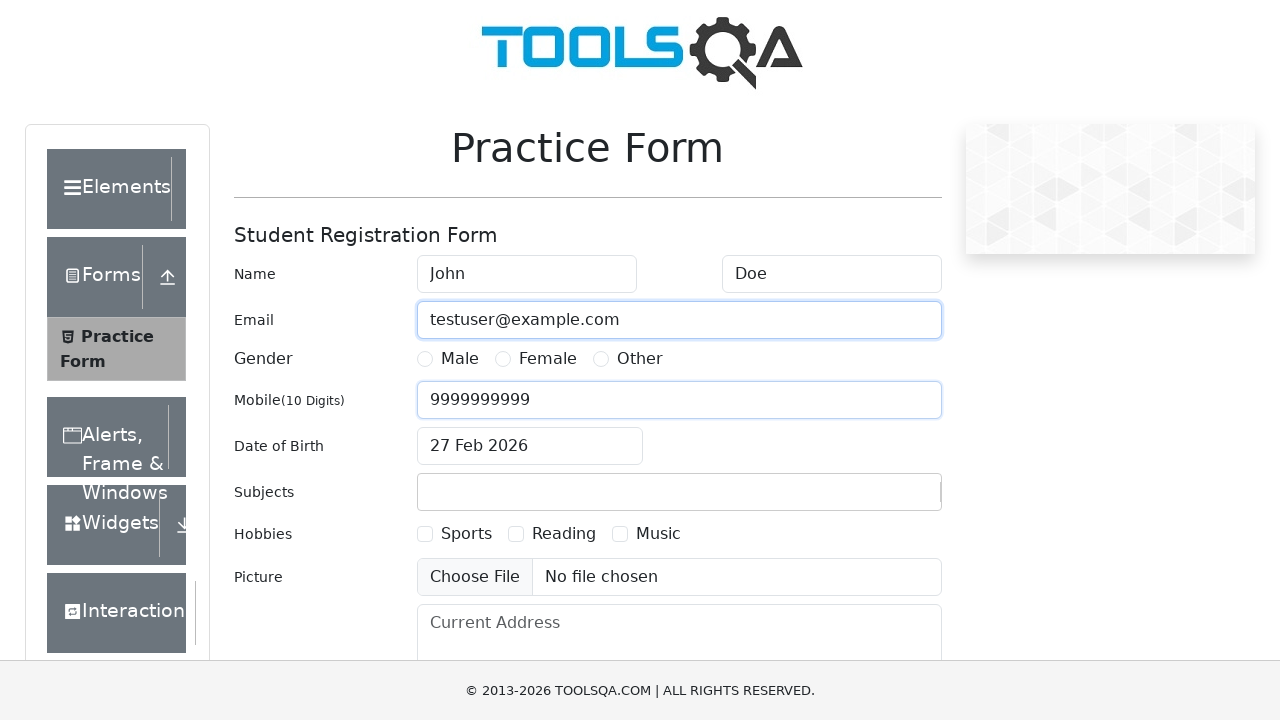

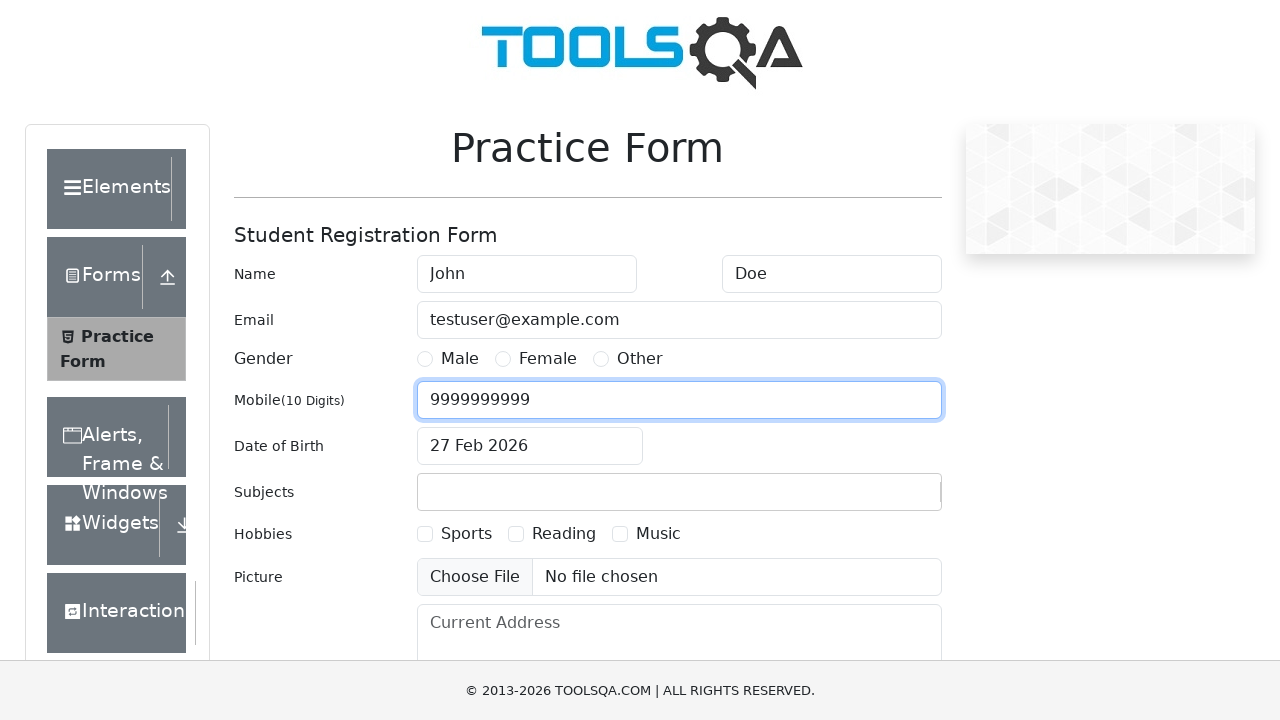